Tests jQuery UI drag and drop functionality by dragging an element onto a droppable target and verifying the drop was successful through text and class changes.

Starting URL: https://jqueryui.com/droppable/

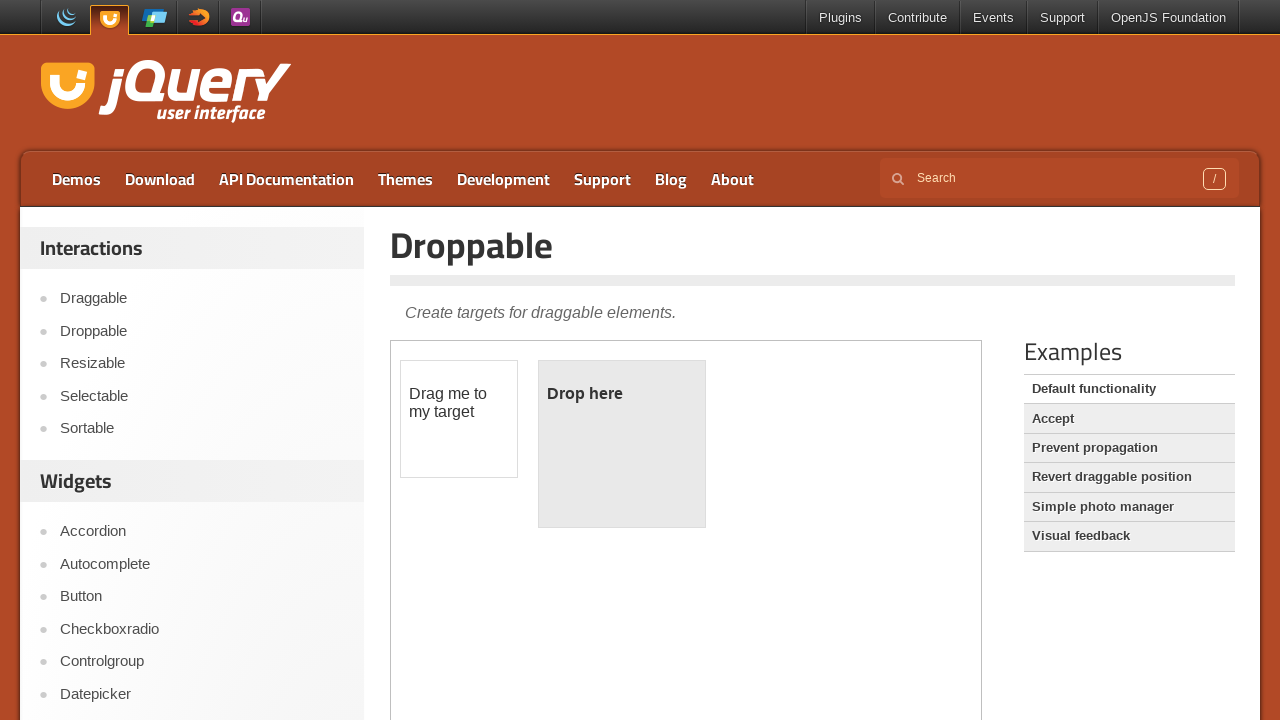

Waited for page to load completely (networkidle)
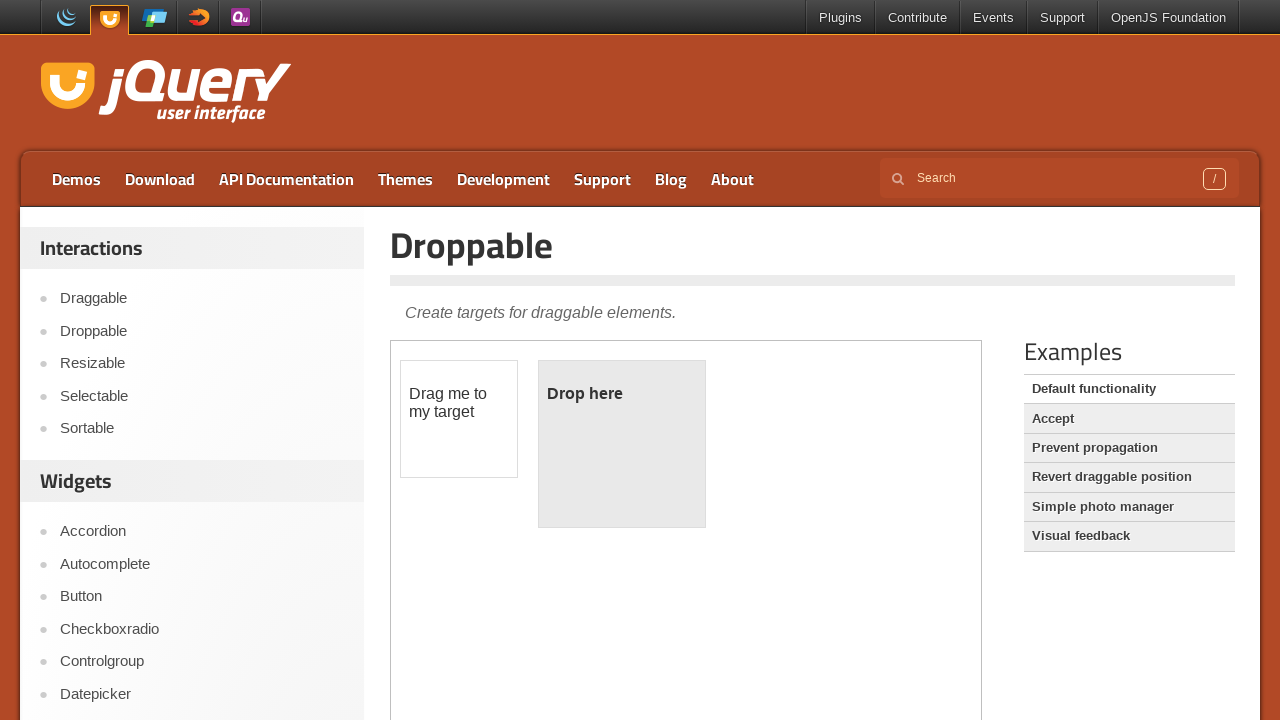

Located the demo iframe
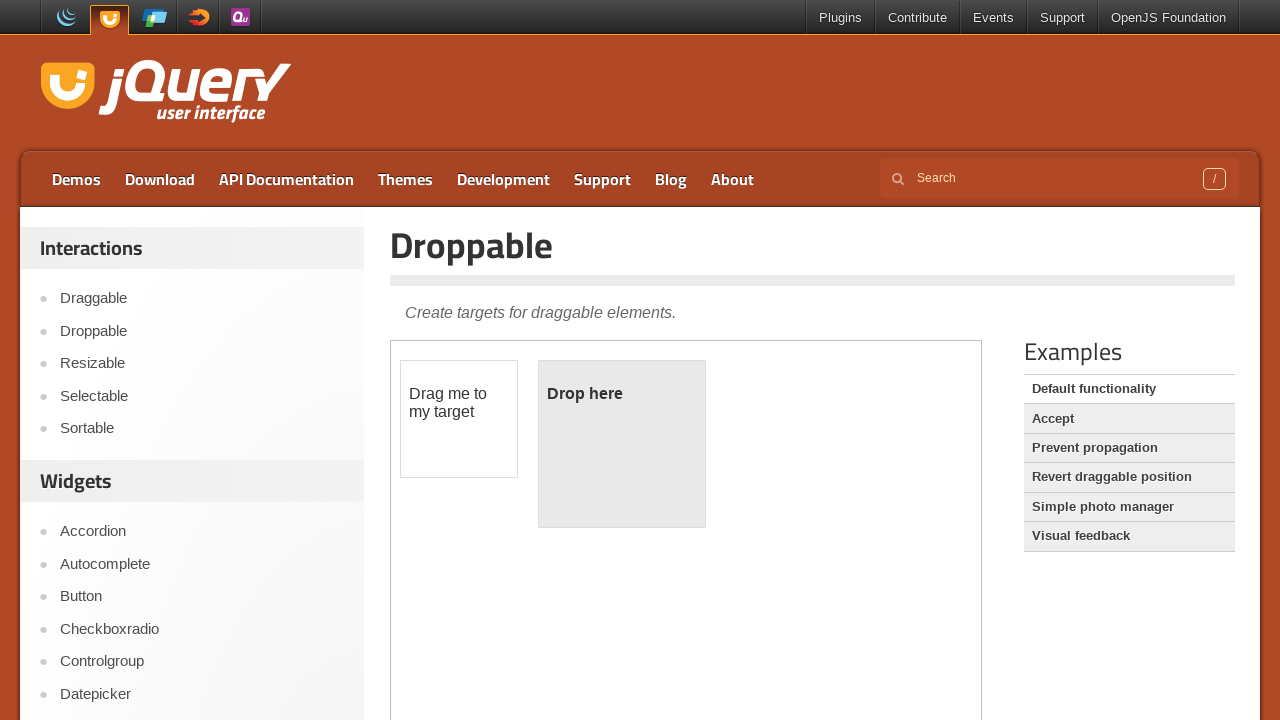

Located the draggable element
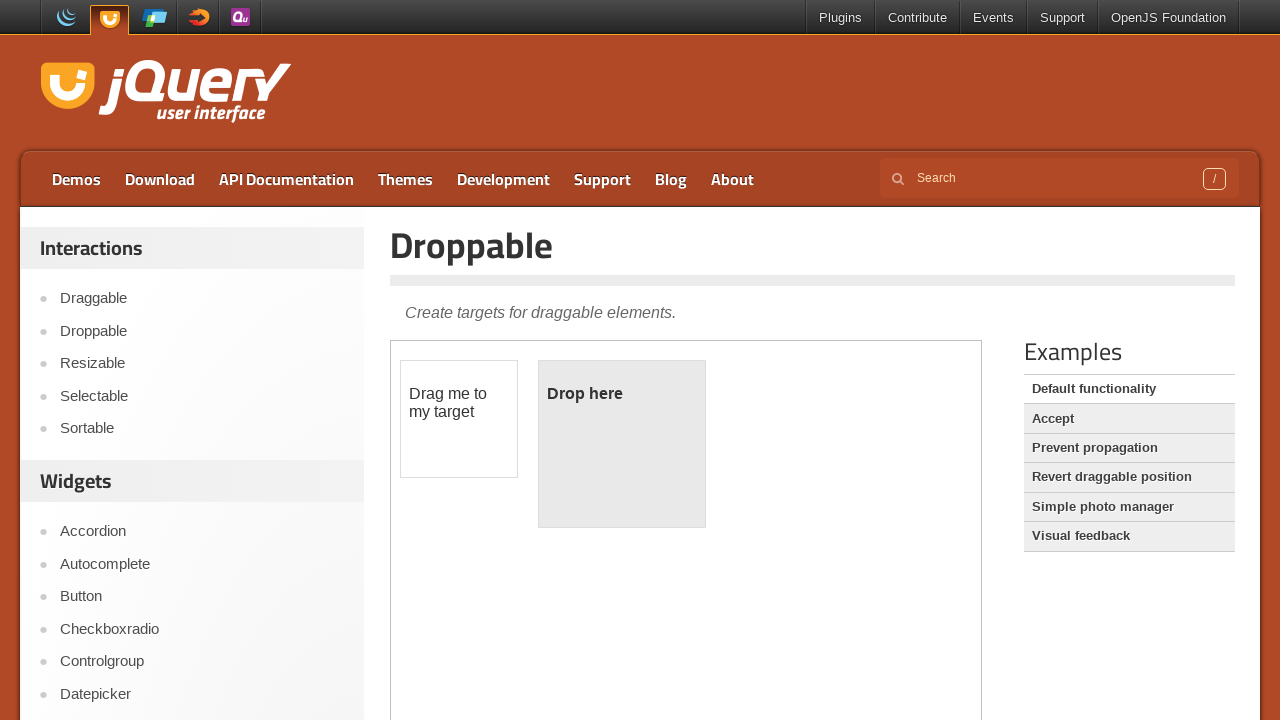

Located the droppable target element
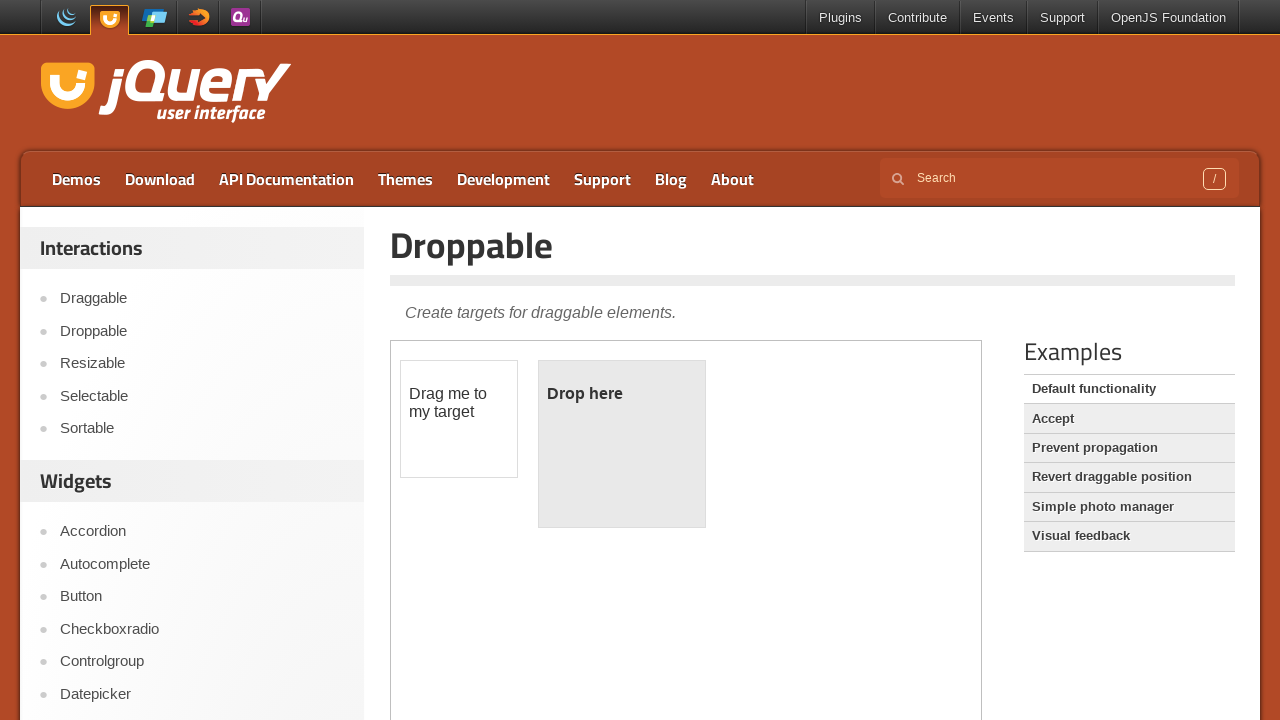

Verified draggable element is visible
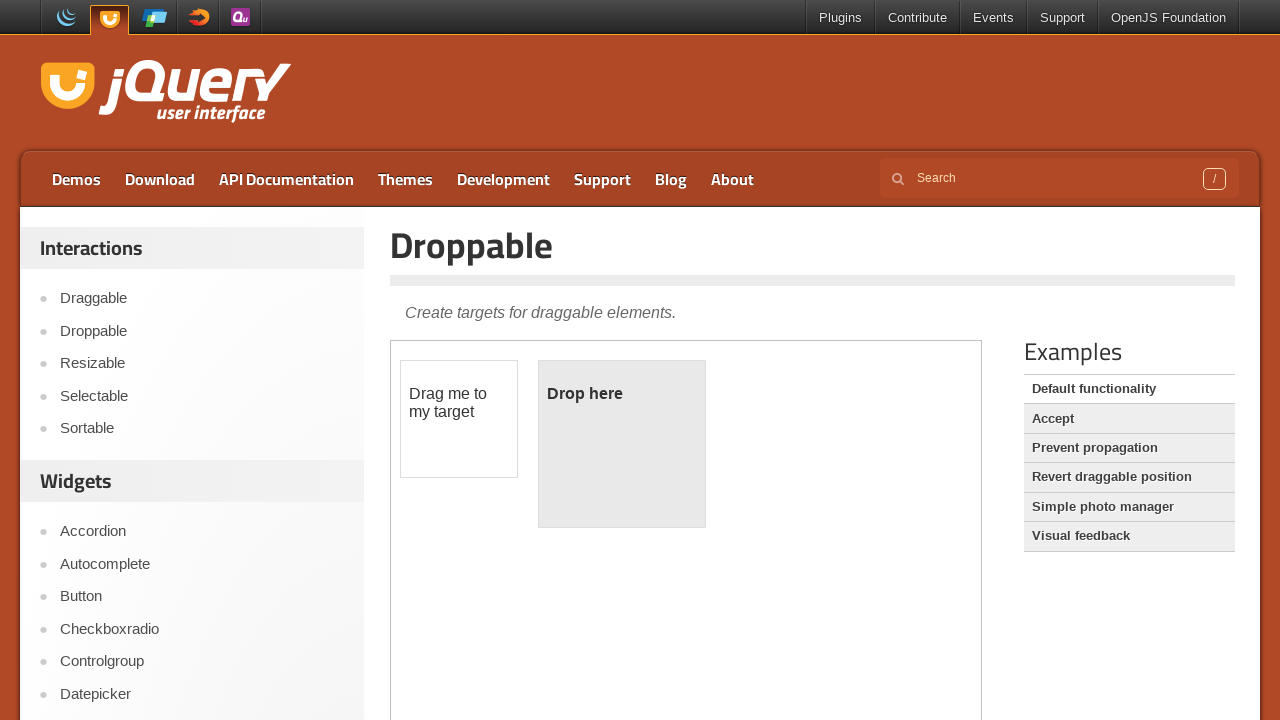

Verified droppable target element is visible
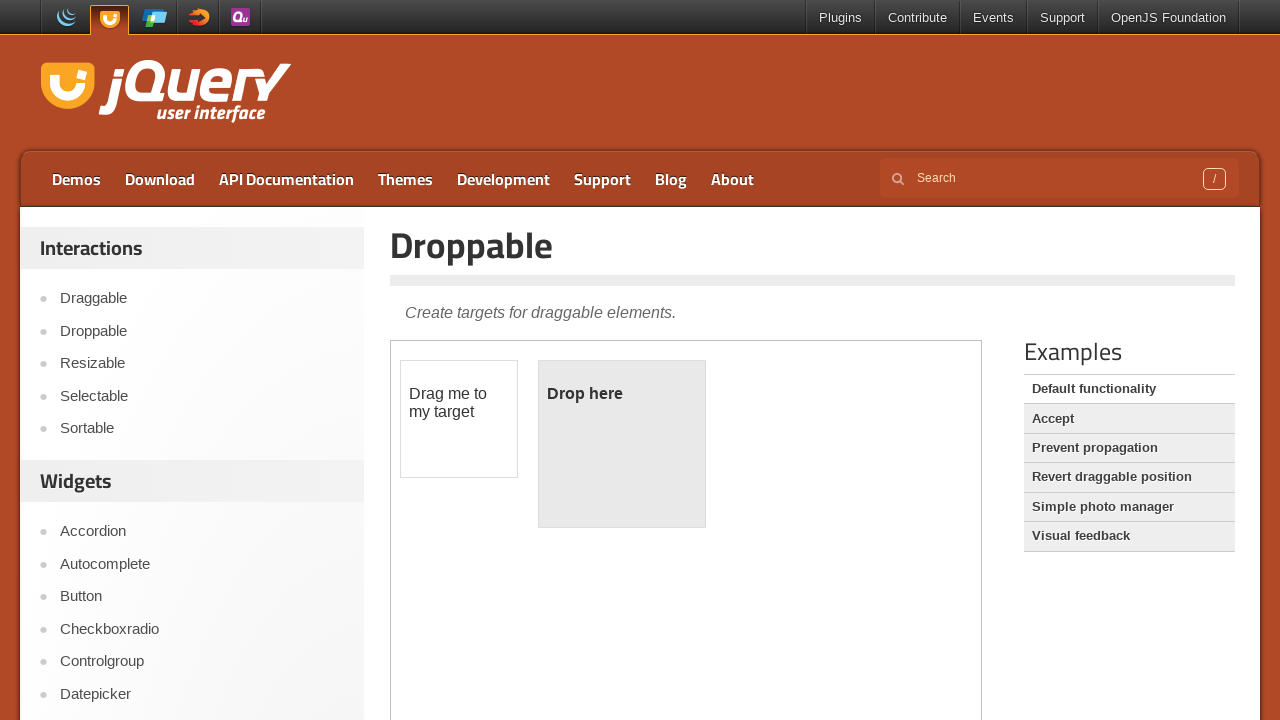

Verified initial drop target text contains 'Drop here'
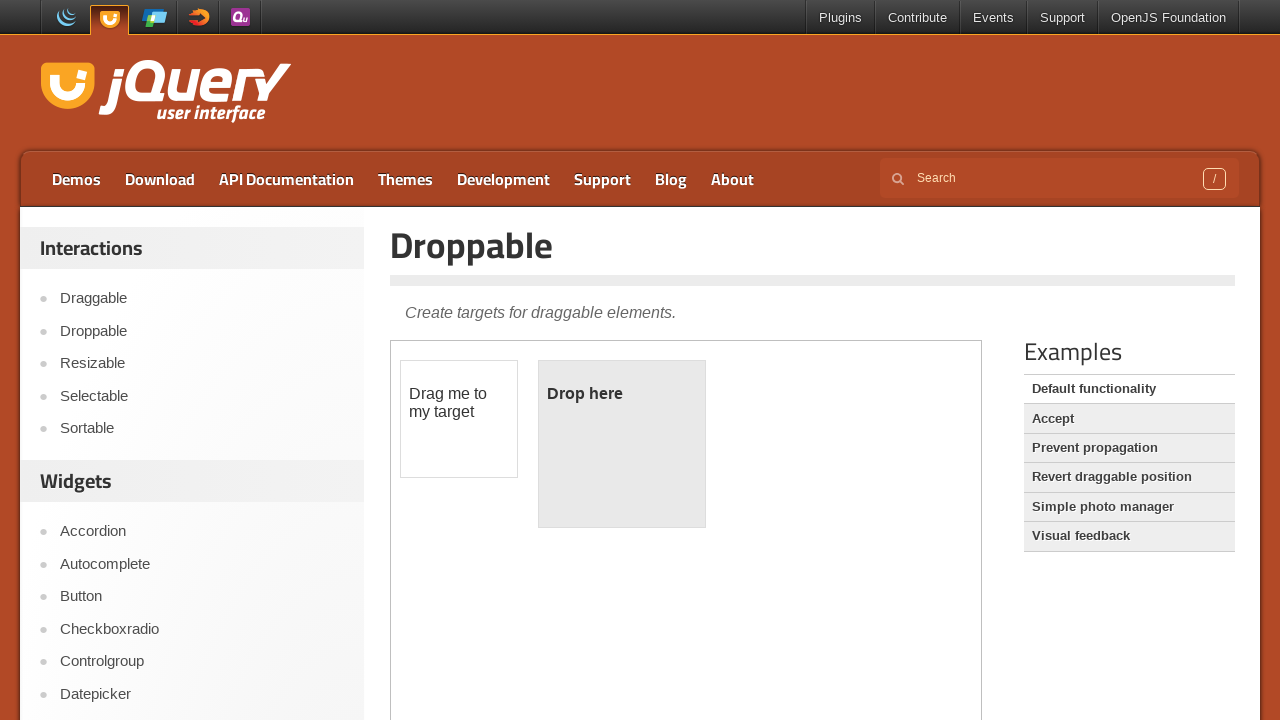

Dragged draggable element onto droppable target at (622, 444)
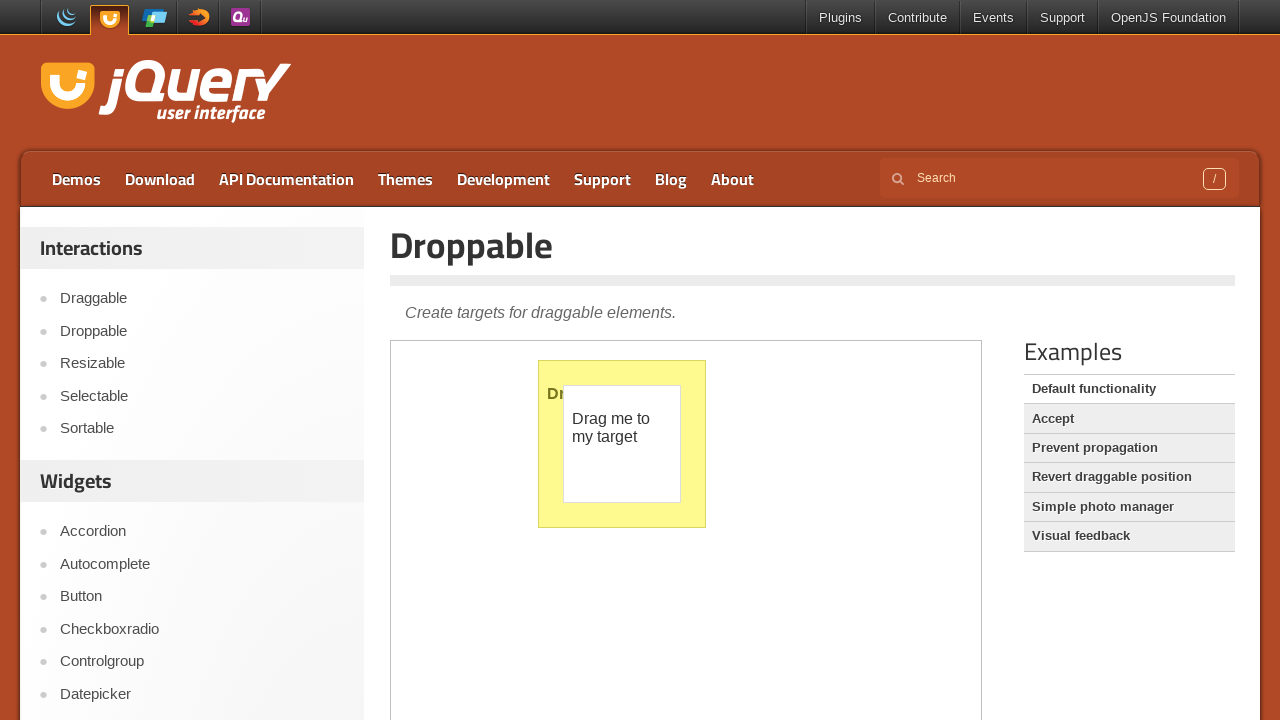

Verified drop target text changed to 'Dropped!' confirming successful drop
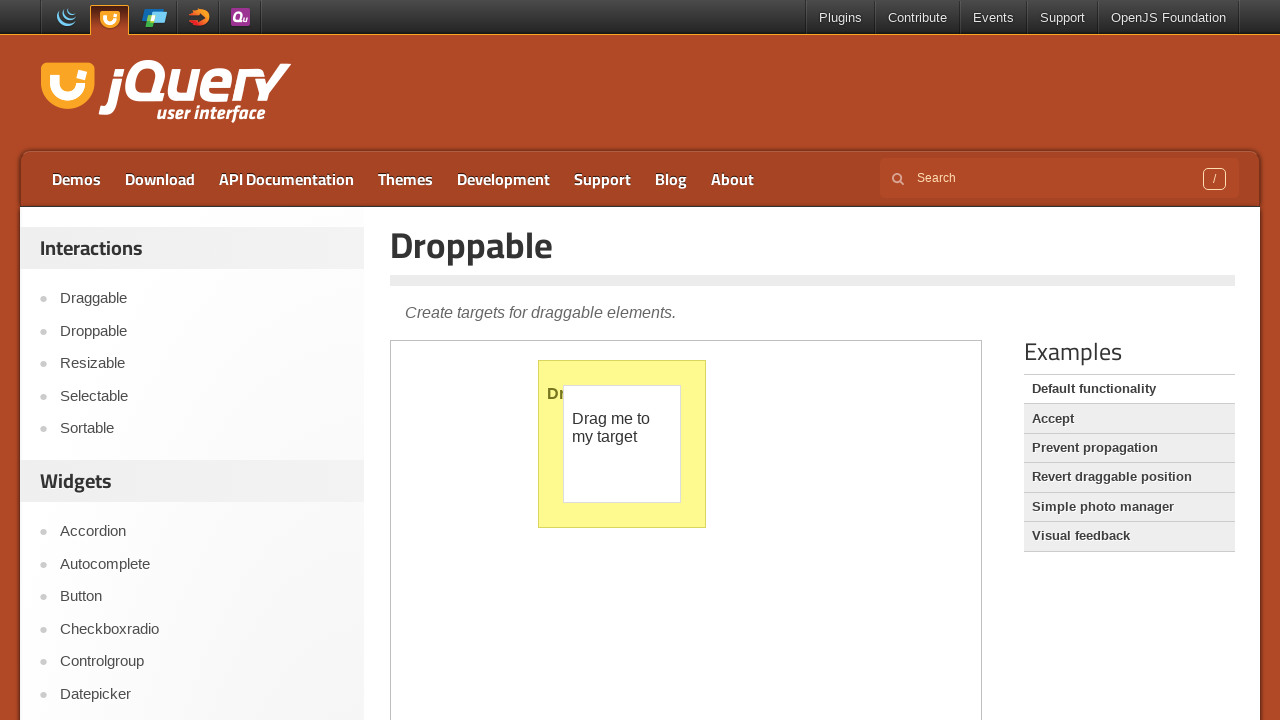

Verified draggable element remains visible after drop
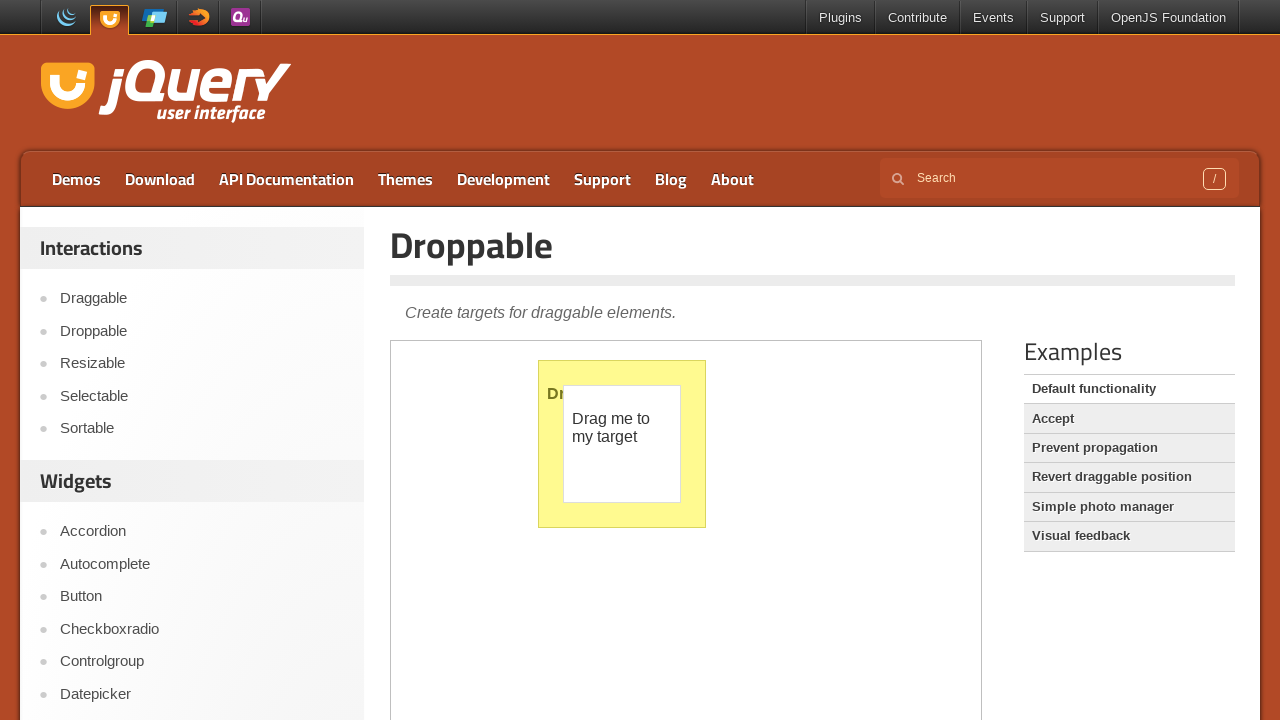

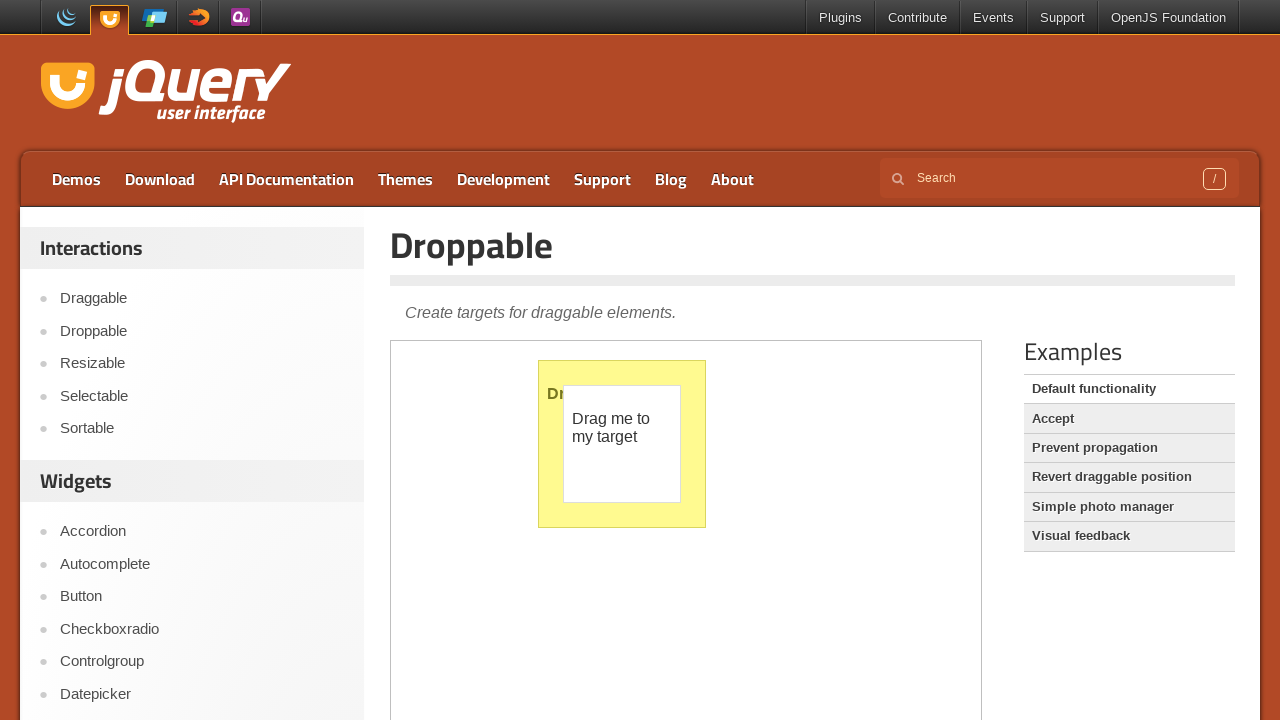